Tests marking all todo items as completed using the toggle all checkbox

Starting URL: https://demo.playwright.dev/todomvc

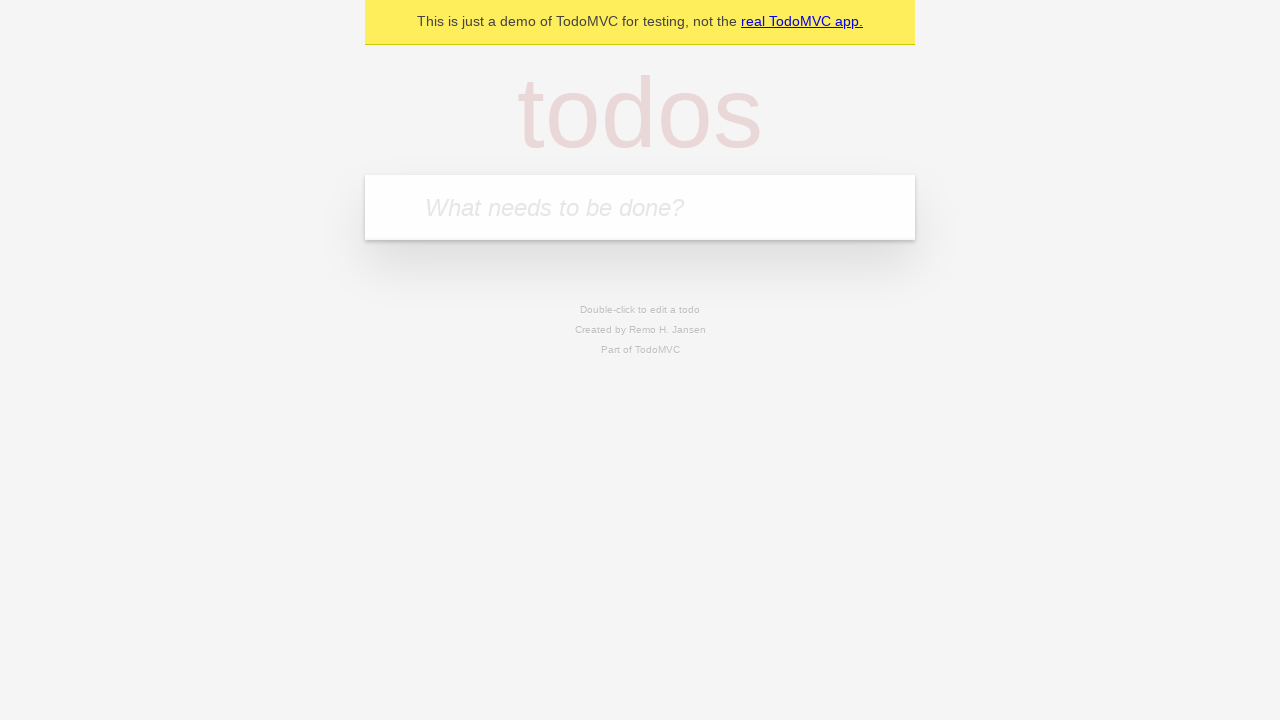

Filled todo input with 'buy some cheese' on internal:attr=[placeholder="What needs to be done?"i]
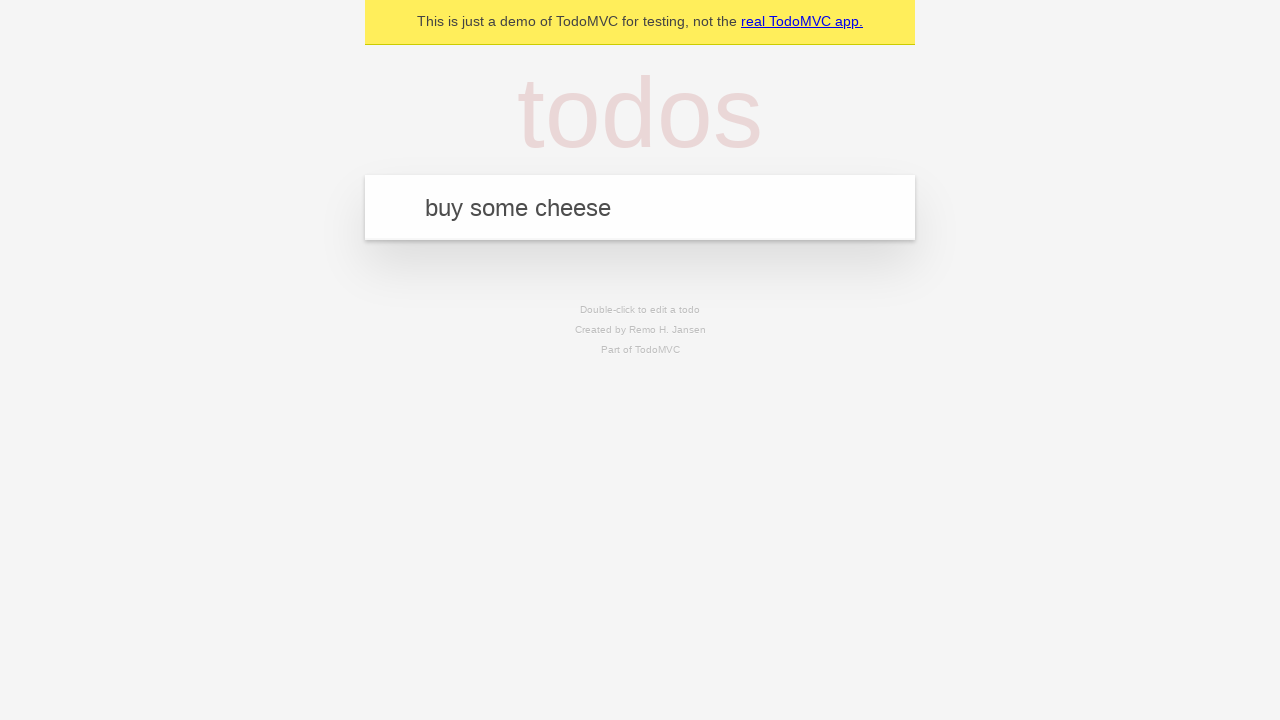

Pressed Enter to add first todo item on internal:attr=[placeholder="What needs to be done?"i]
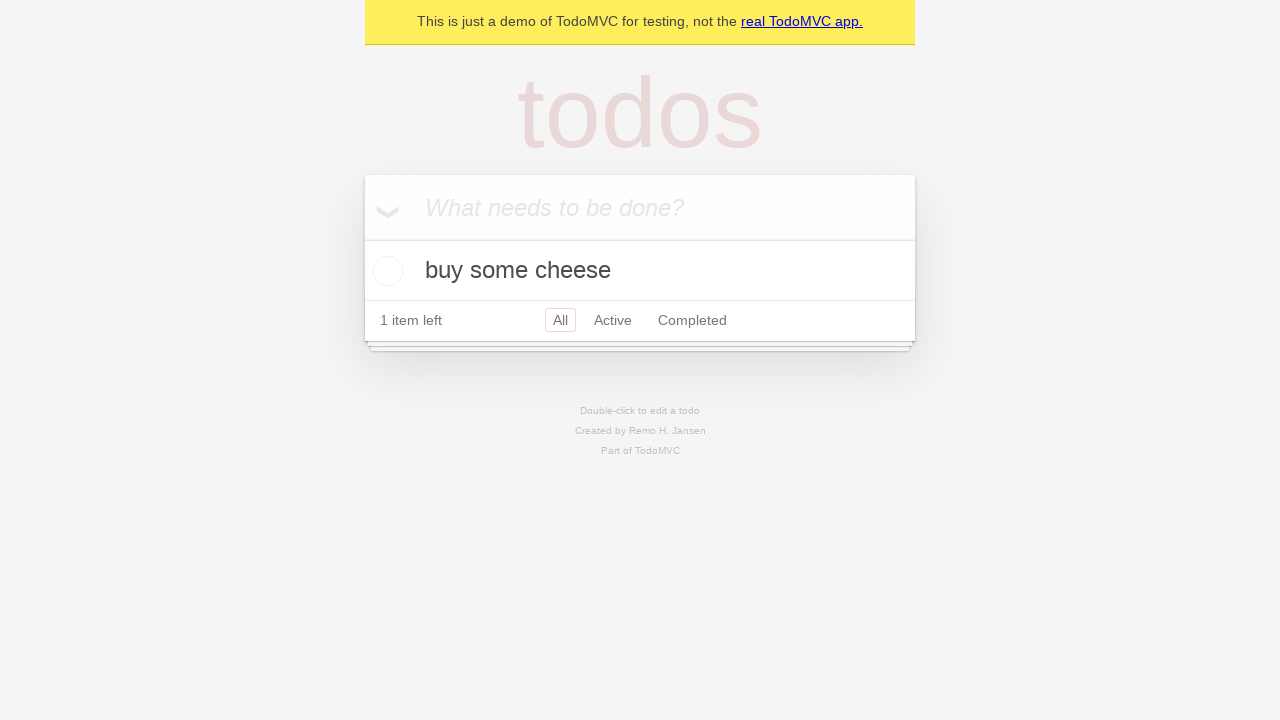

Filled todo input with 'feed the cat' on internal:attr=[placeholder="What needs to be done?"i]
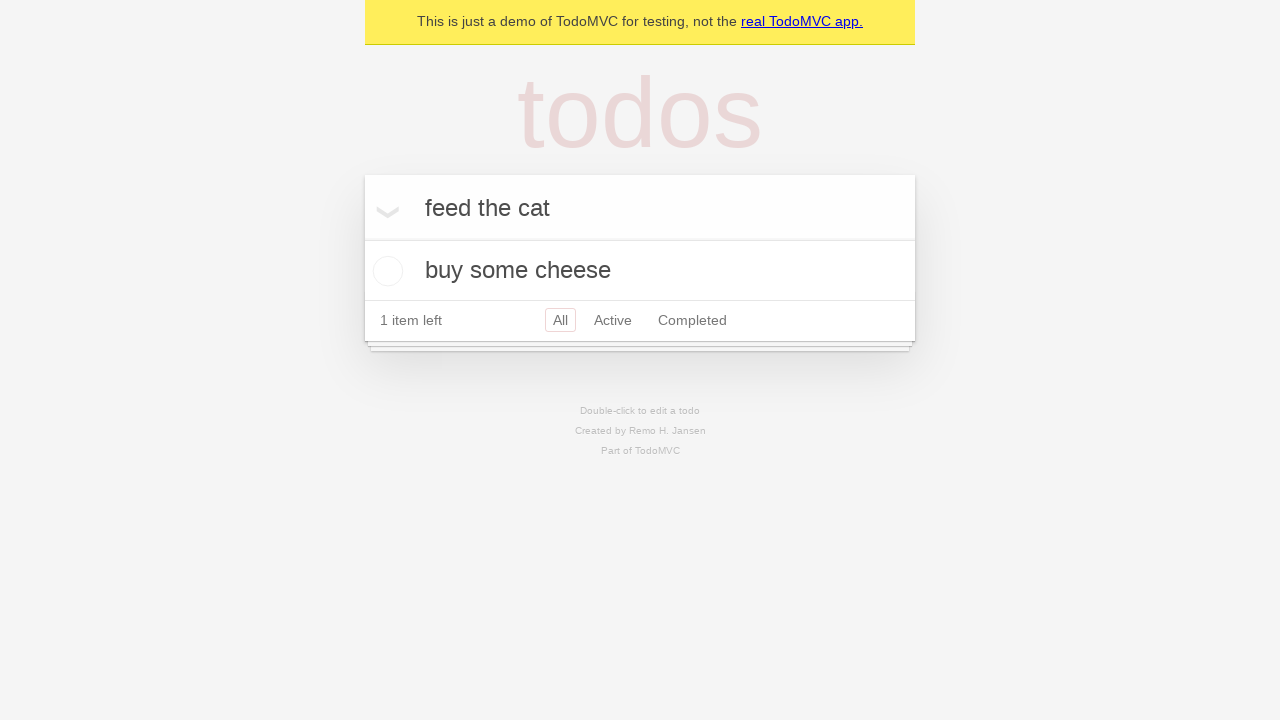

Pressed Enter to add second todo item on internal:attr=[placeholder="What needs to be done?"i]
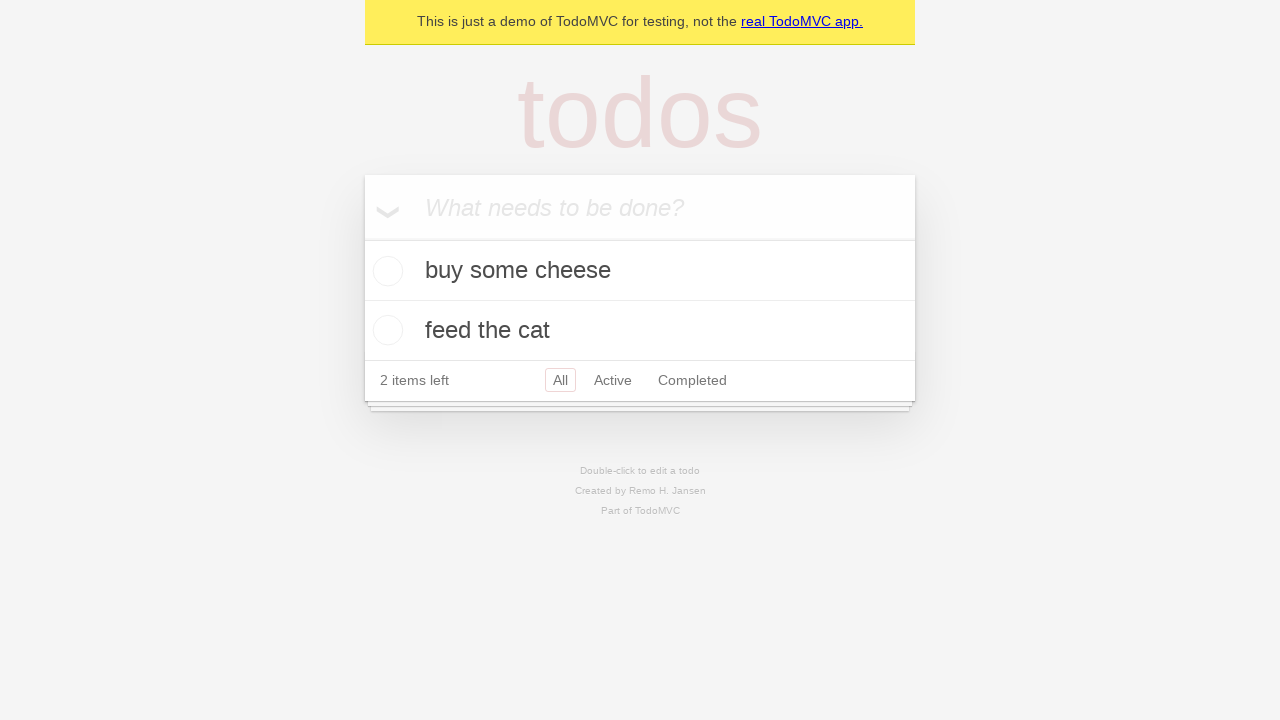

Filled todo input with 'book a doctors appointment' on internal:attr=[placeholder="What needs to be done?"i]
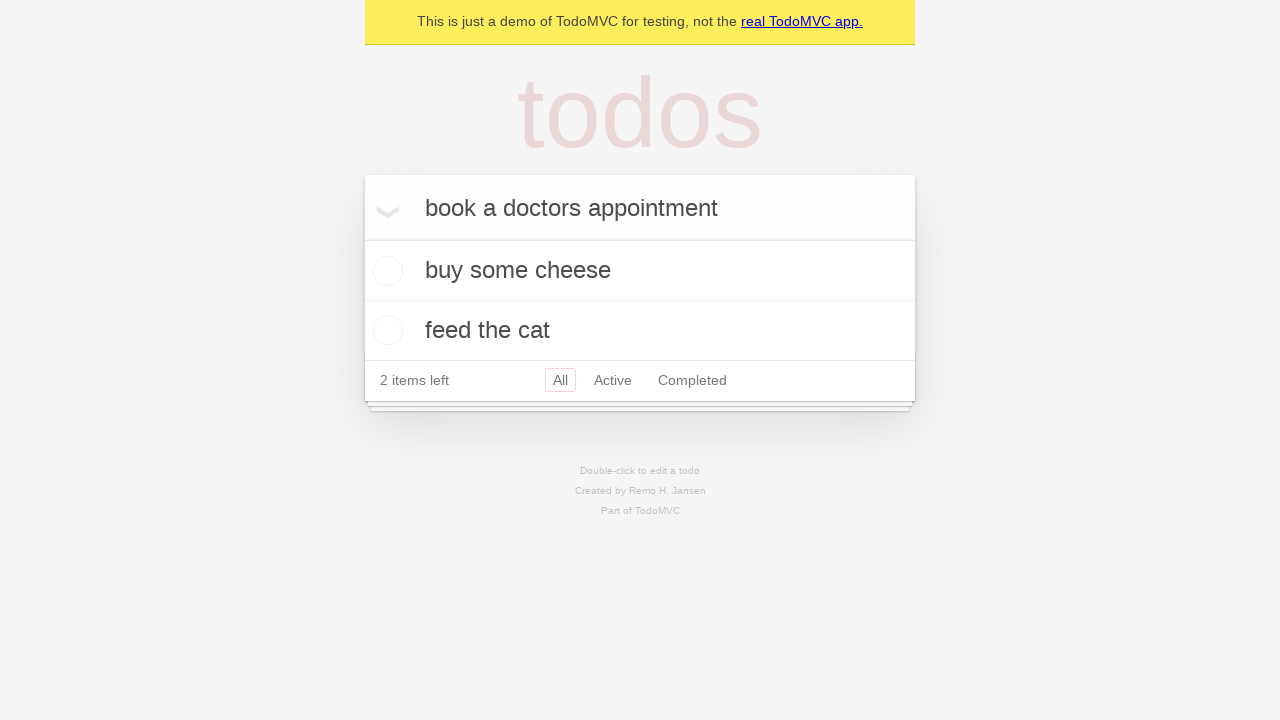

Pressed Enter to add third todo item on internal:attr=[placeholder="What needs to be done?"i]
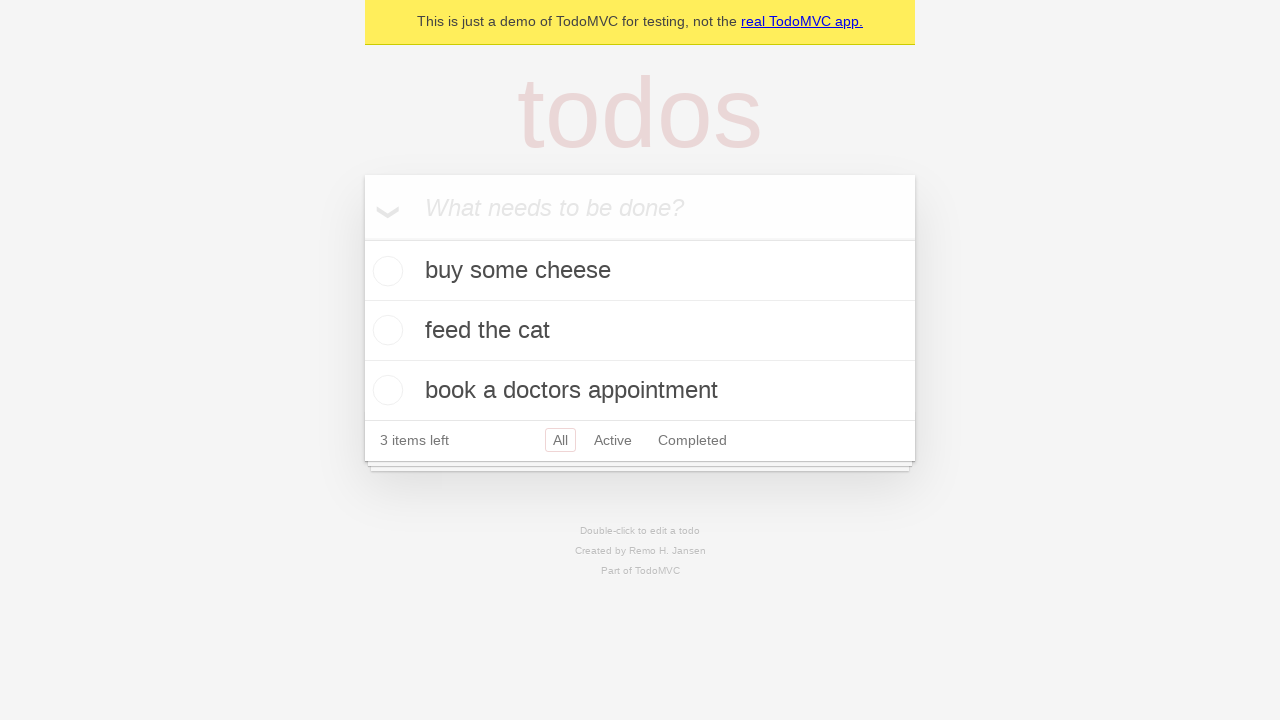

Clicked 'Mark all as complete' checkbox at (362, 238) on internal:label="Mark all as complete"i
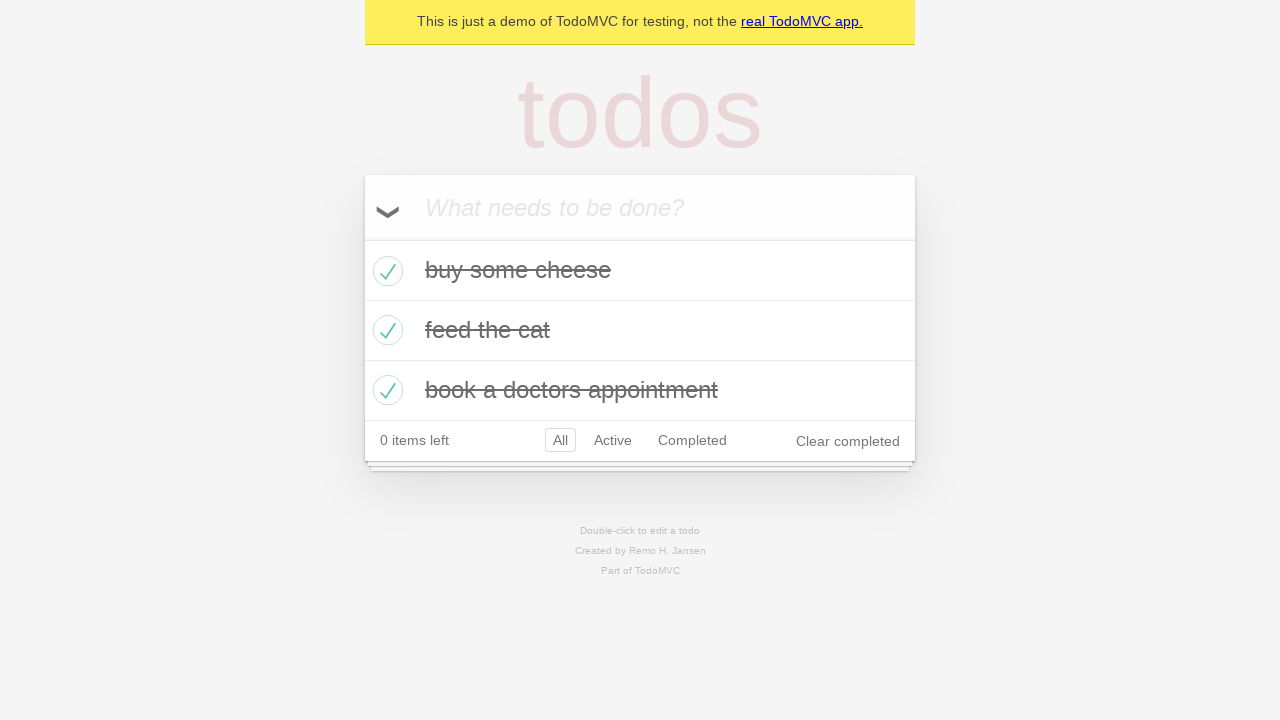

Confirmed all todo items are marked as completed
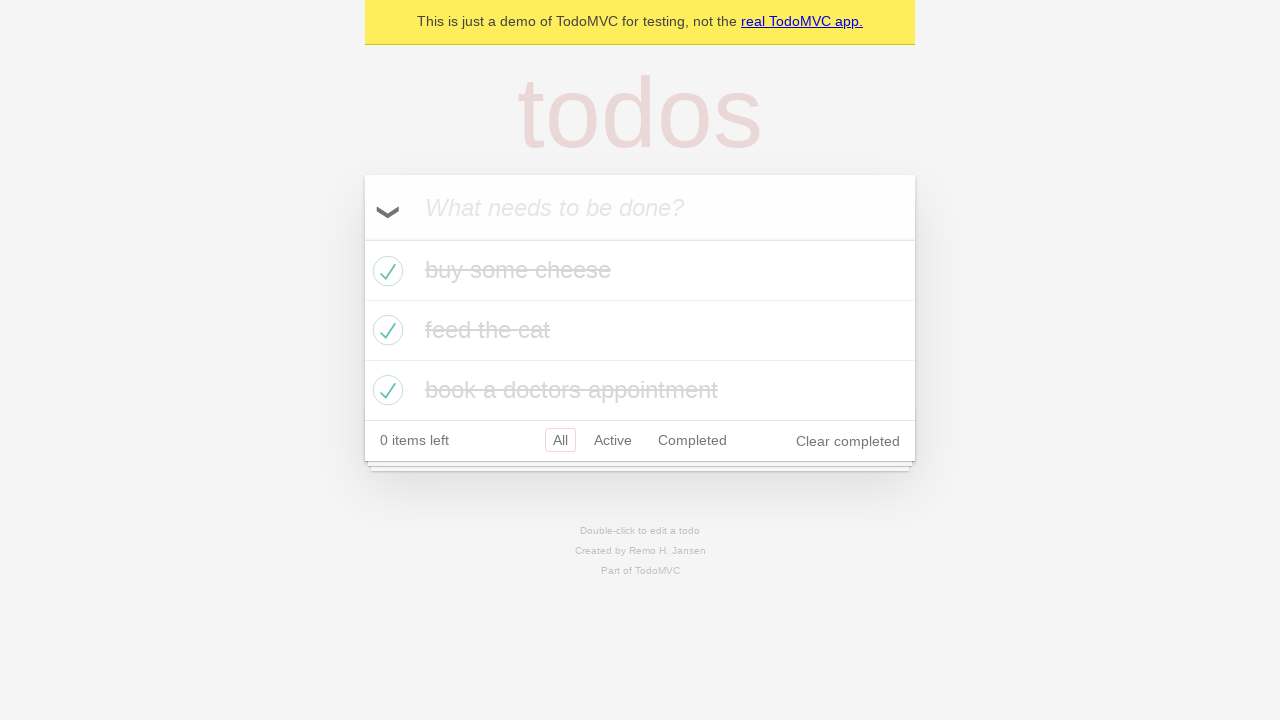

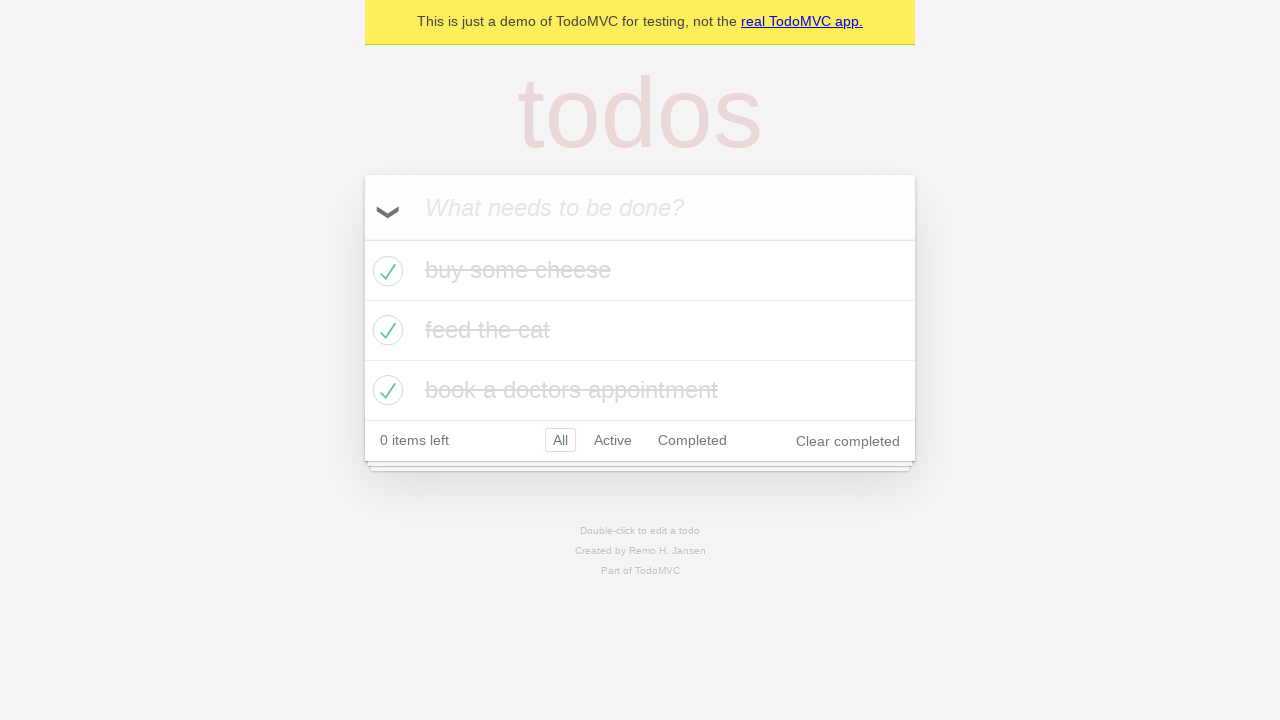